Tests dismissing a JavaScript confirm dialog by clicking the second button and verifying the result message

Starting URL: https://the-internet.herokuapp.com/javascript_alerts

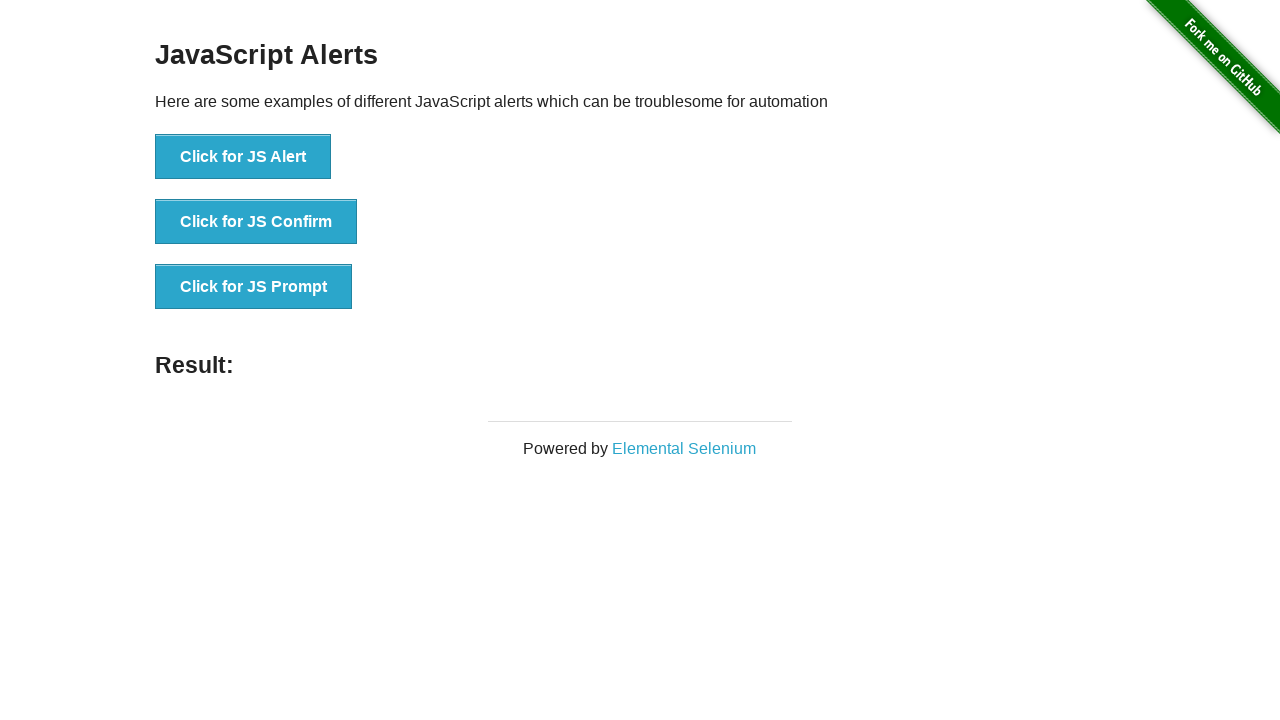

Clicked button to trigger confirm dialog at (256, 222) on xpath=//*[@onclick="jsConfirm()"]
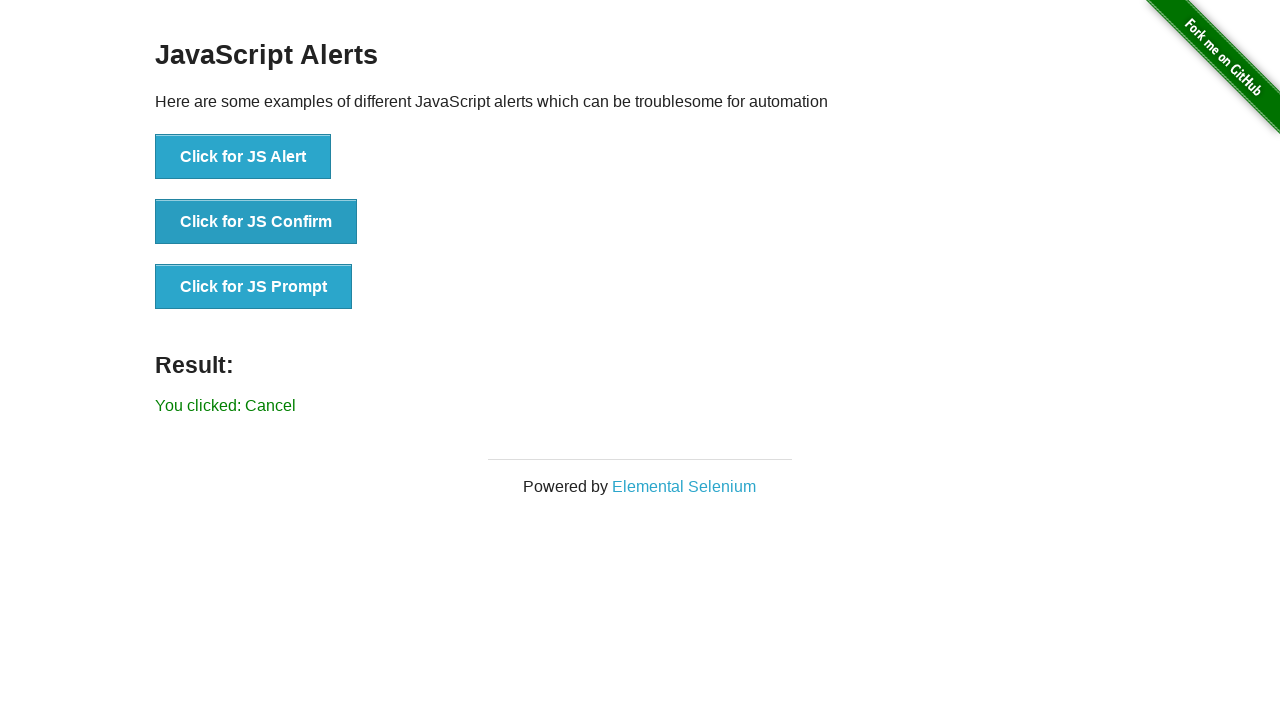

Set up dialog handler to dismiss confirm dialog
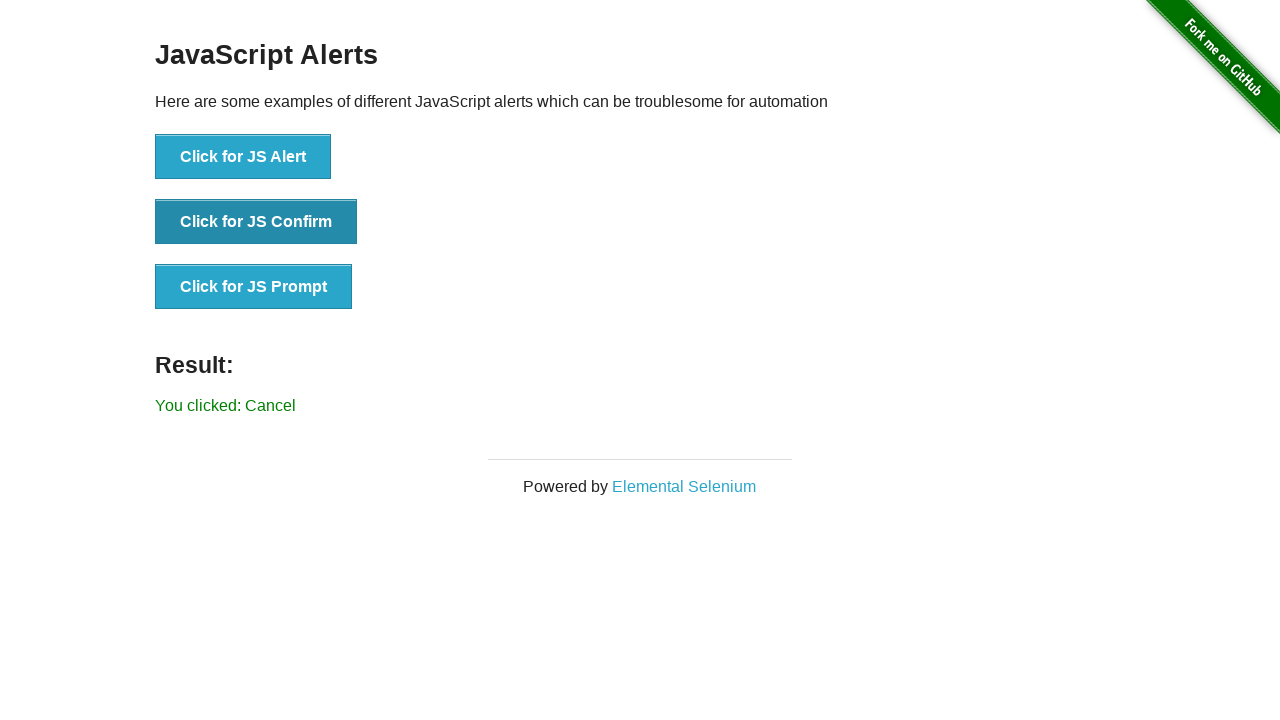

Retrieved result message text
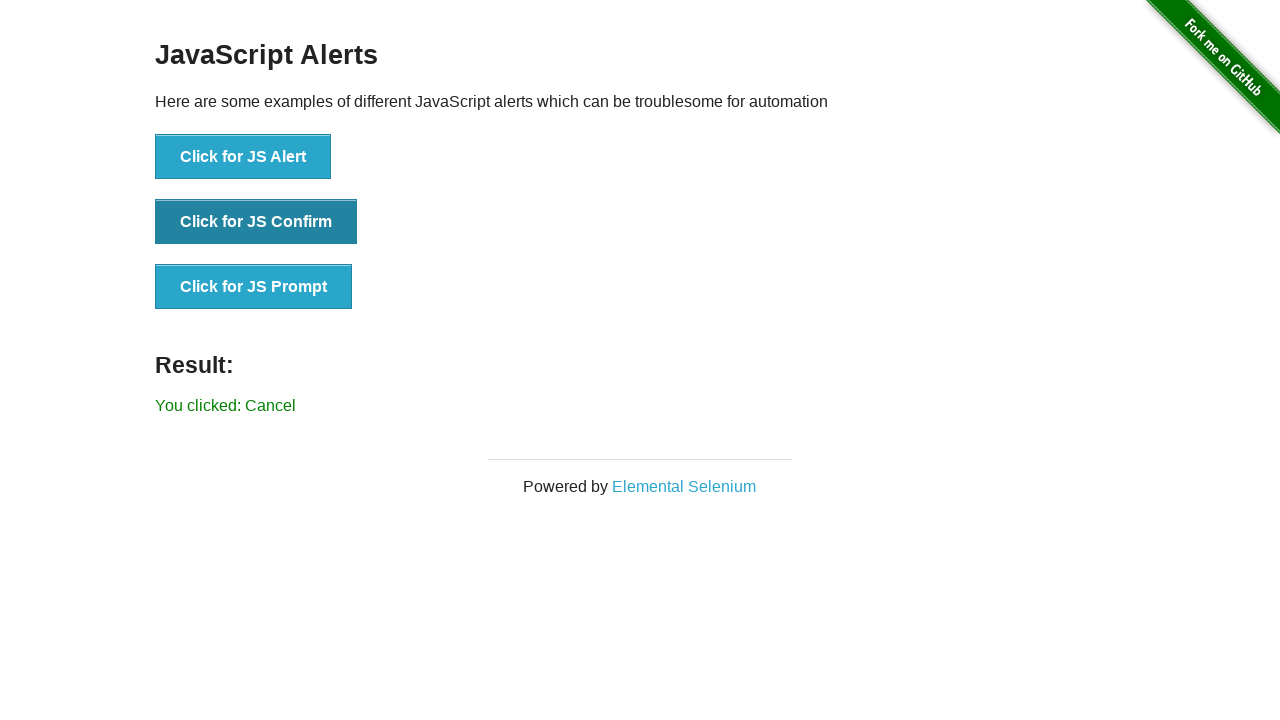

Verified result message does not contain 'successfuly'
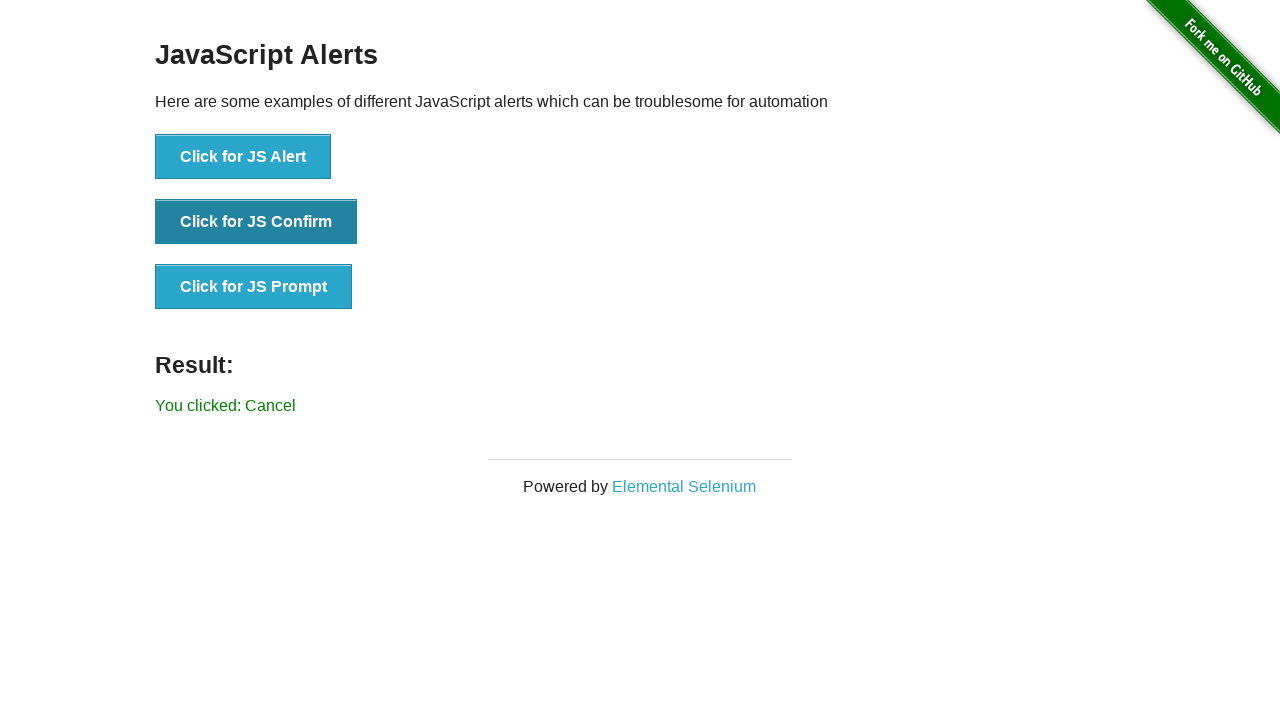

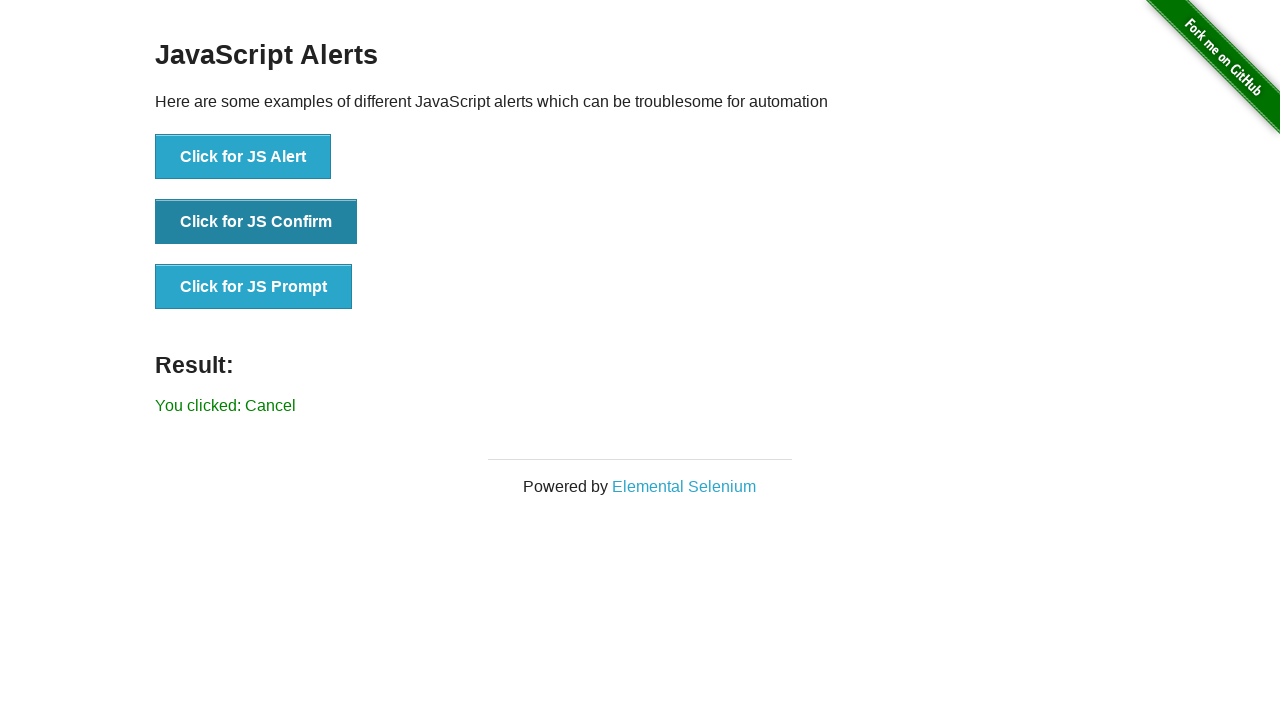